Tests drag and drop functionality by dragging an element from column A to column B

Starting URL: http://the-internet.herokuapp.com/drag_and_drop

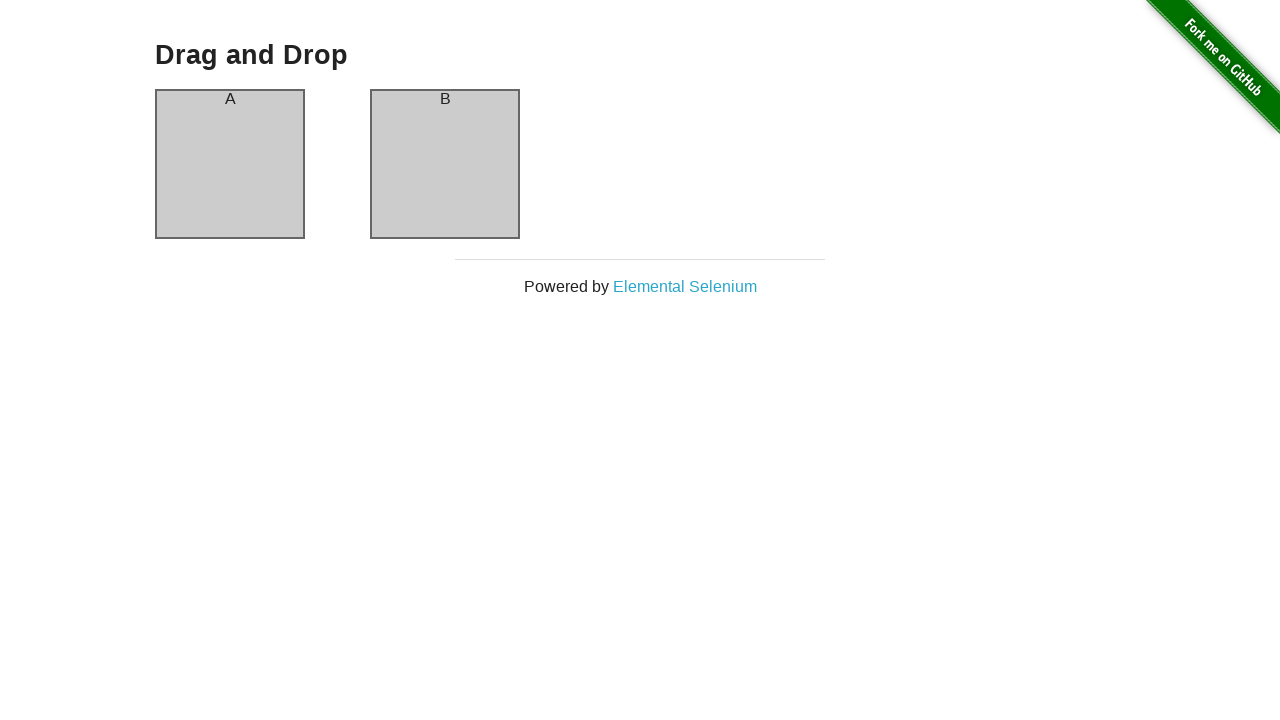

Waited for column A element to be visible
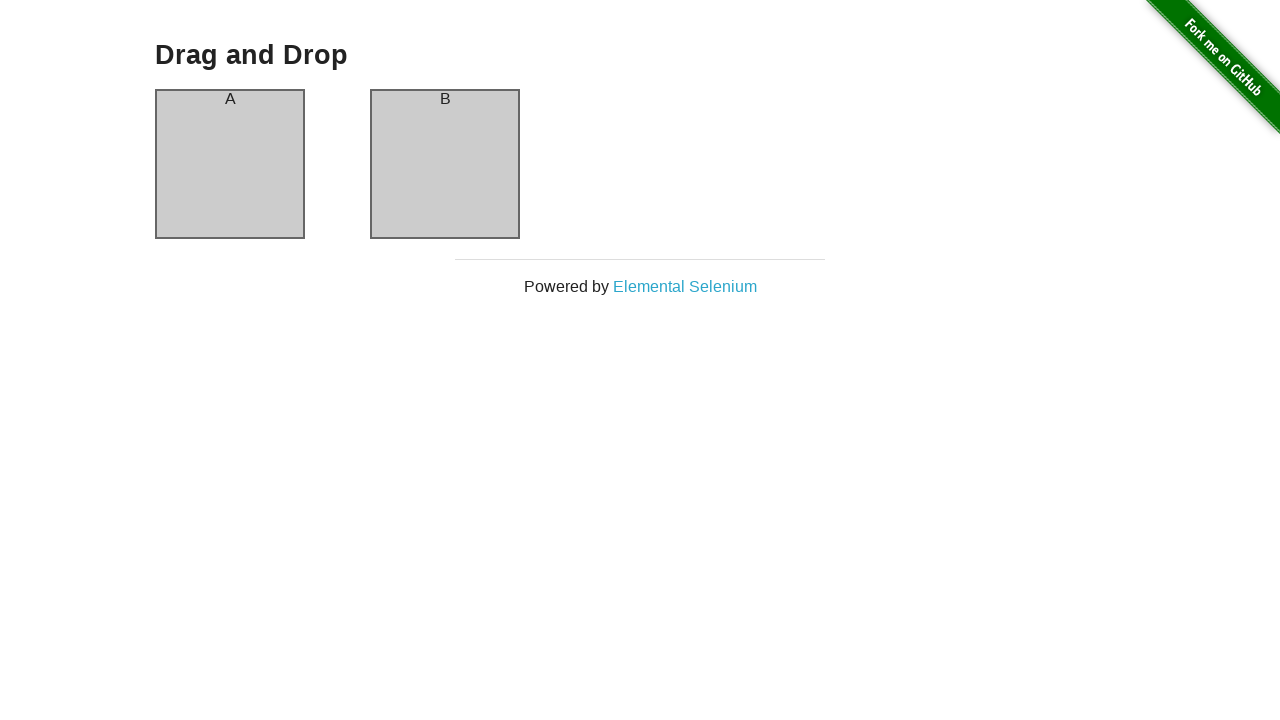

Waited for column B element to be visible
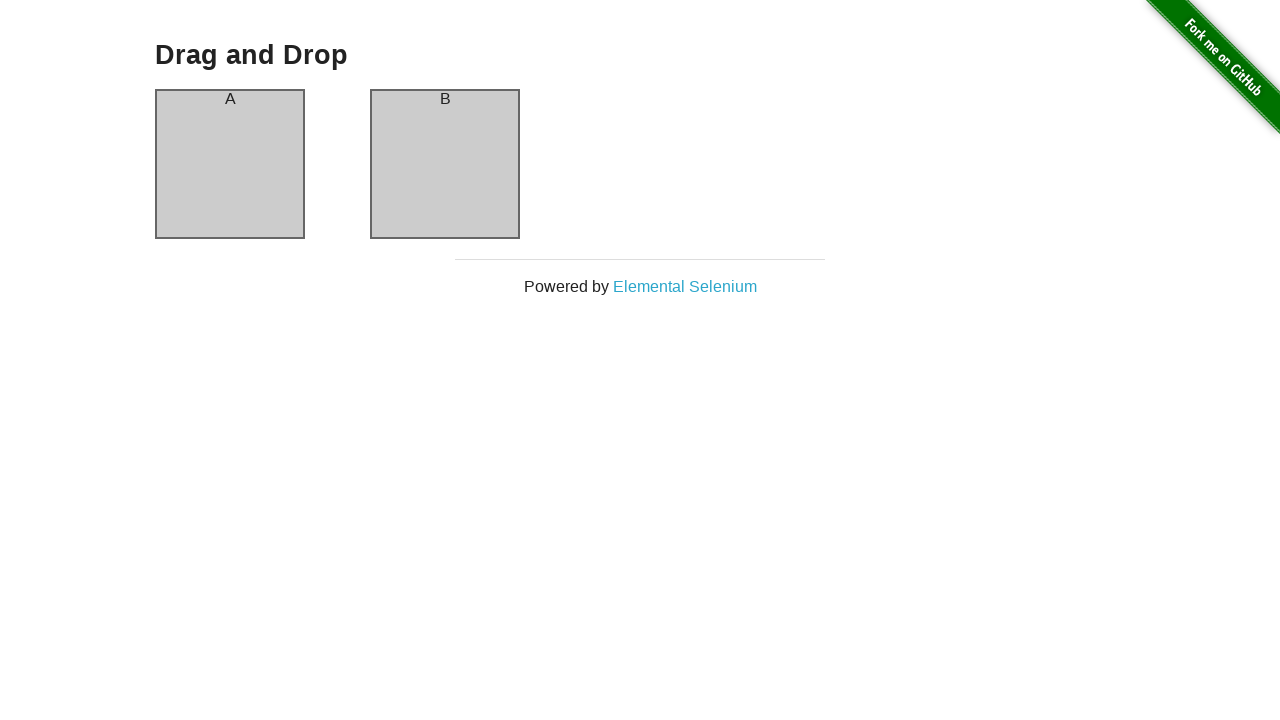

Dragged element from column A to column B at (445, 164)
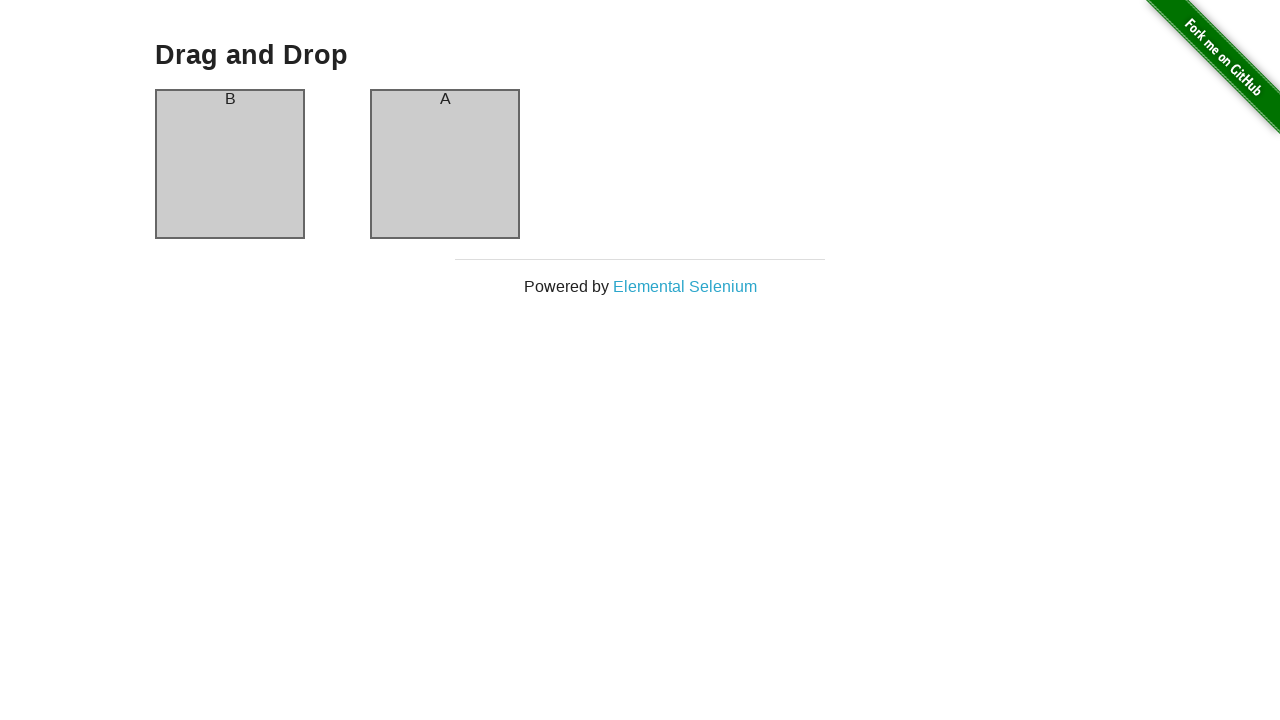

Waited for drag and drop animation to complete
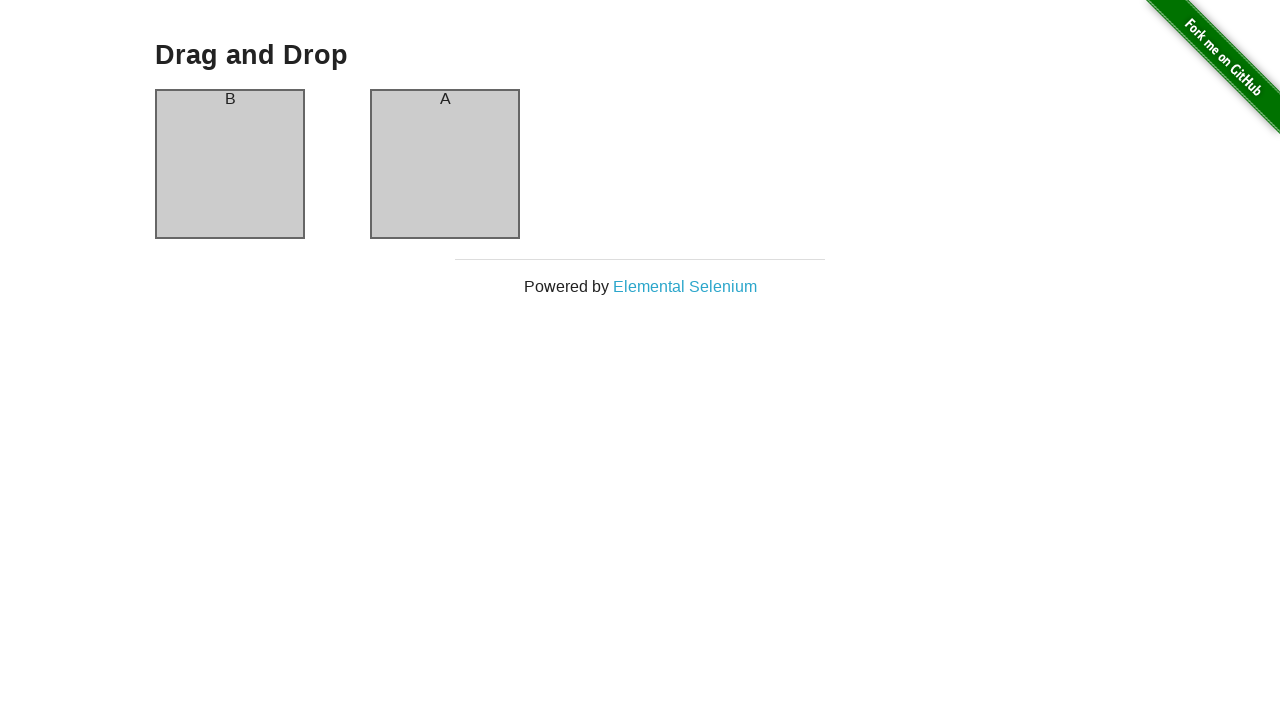

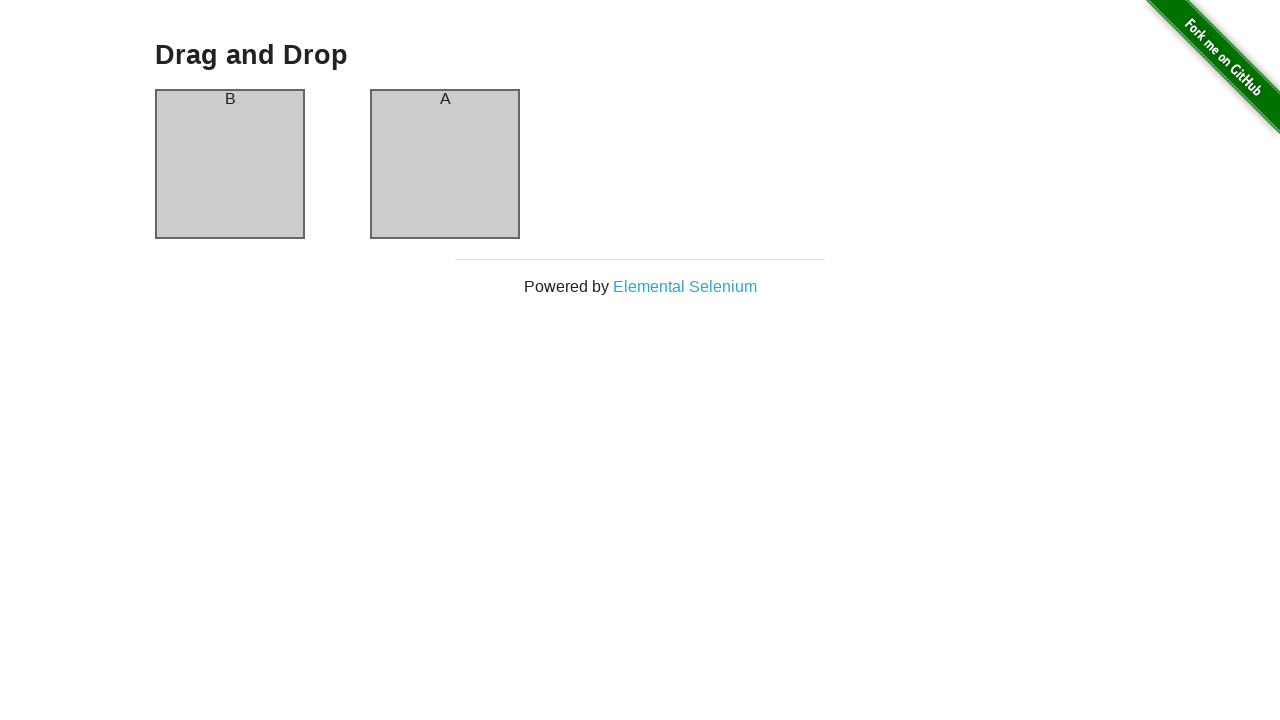